Tests a text box form by filling in full name, email, current address, and permanent address fields, then submitting the form and verifying the output displays correctly.

Starting URL: https://demoqa.com/text-box

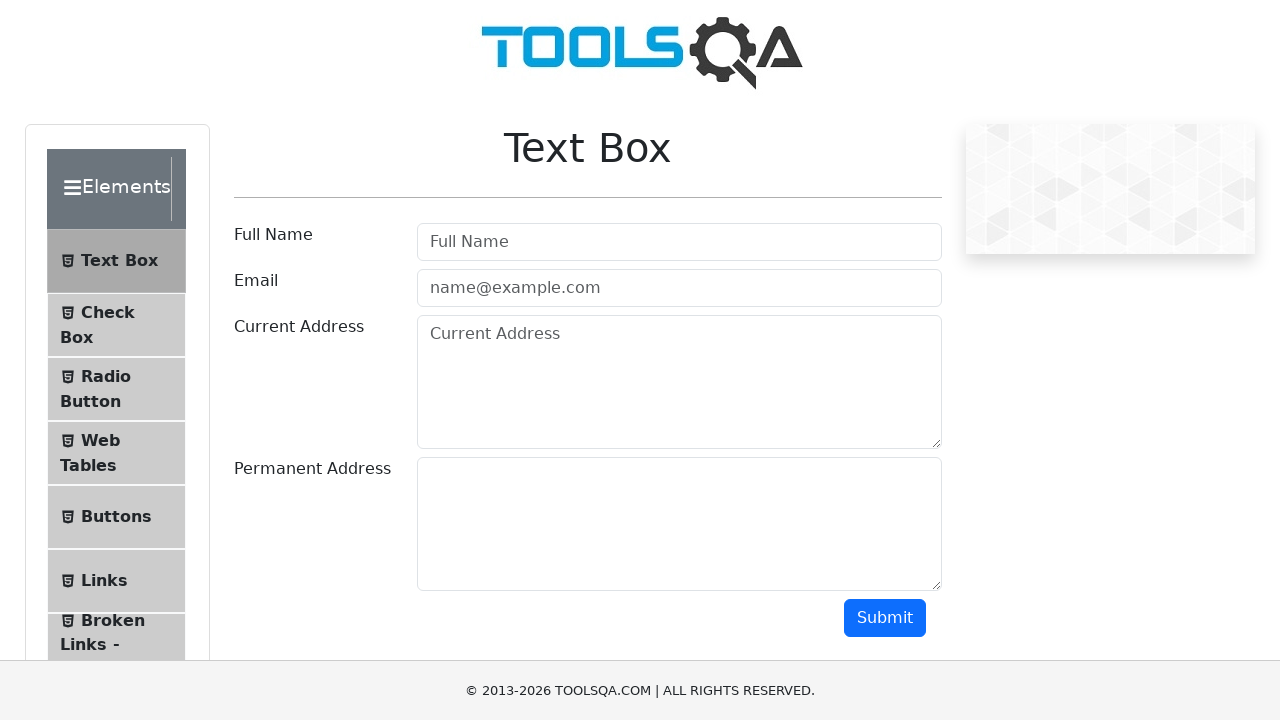

Filled full name field with 'Oleksandr Lobov' on //input[@id="userName"]
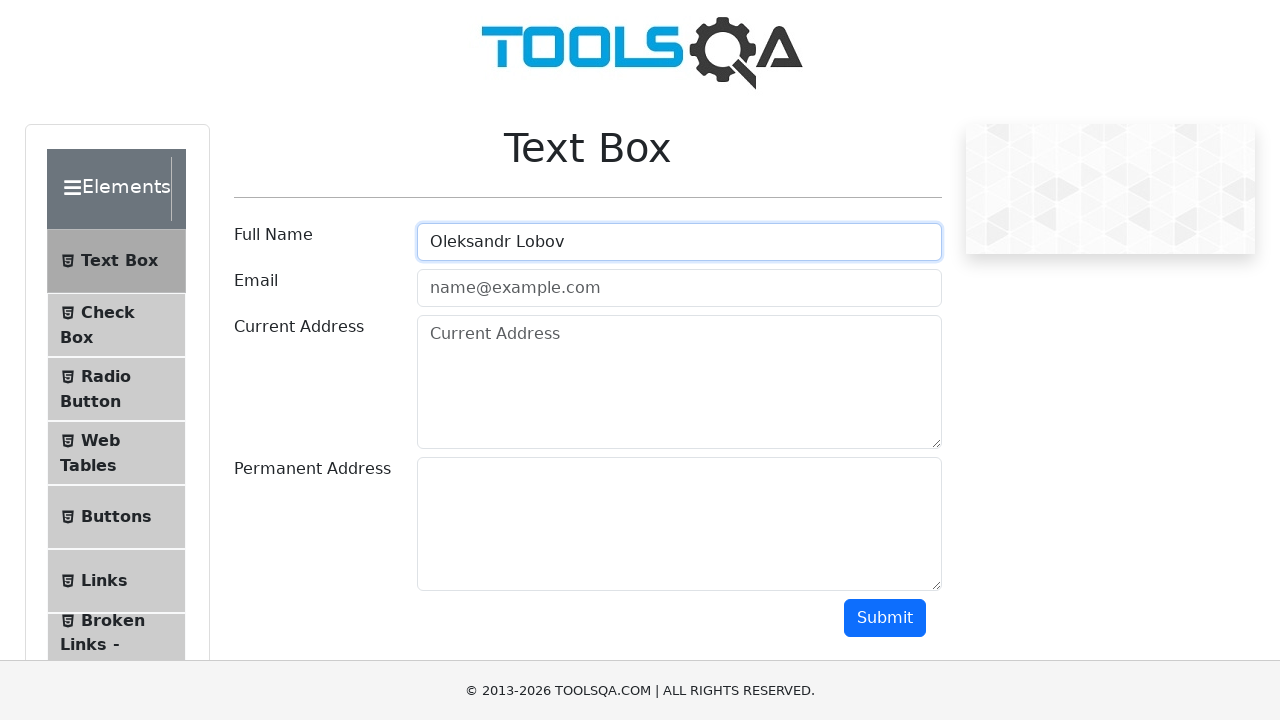

Filled email field with 'test@gmail.com' on //input[@id="userEmail"]
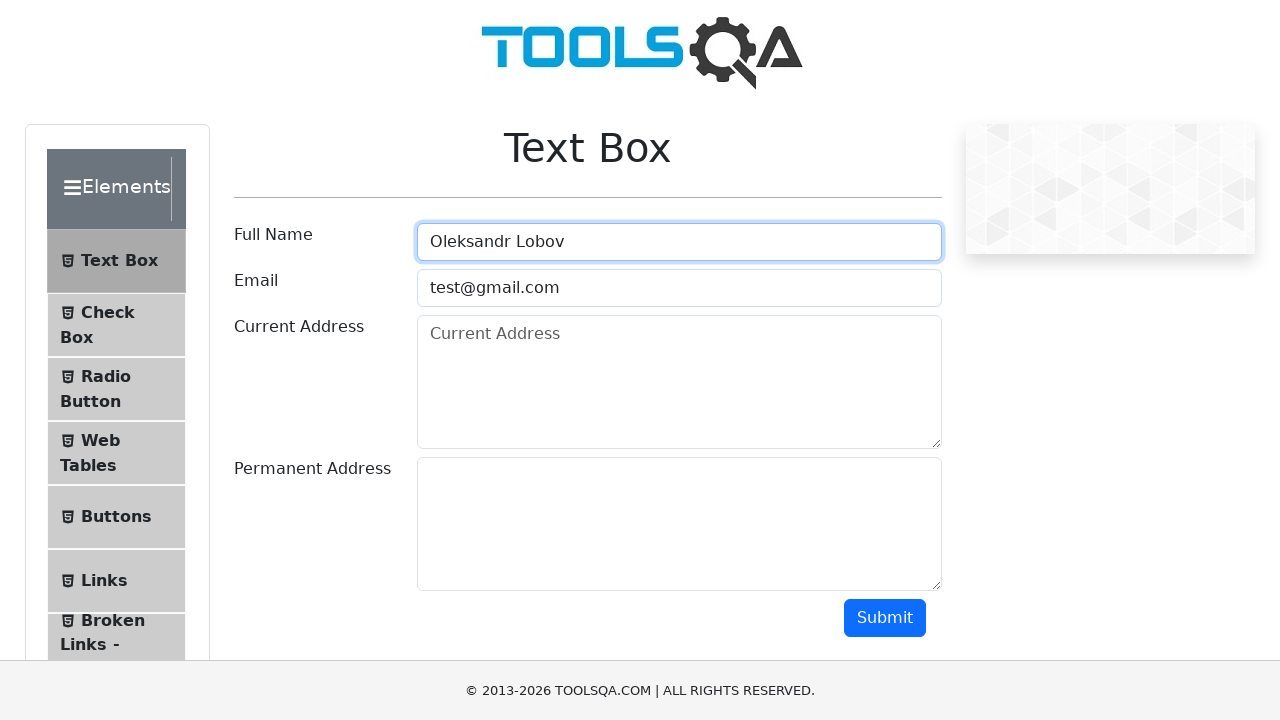

Filled current address field with 'Cherkasy Gogolya str.' on //textarea[@id="currentAddress"]
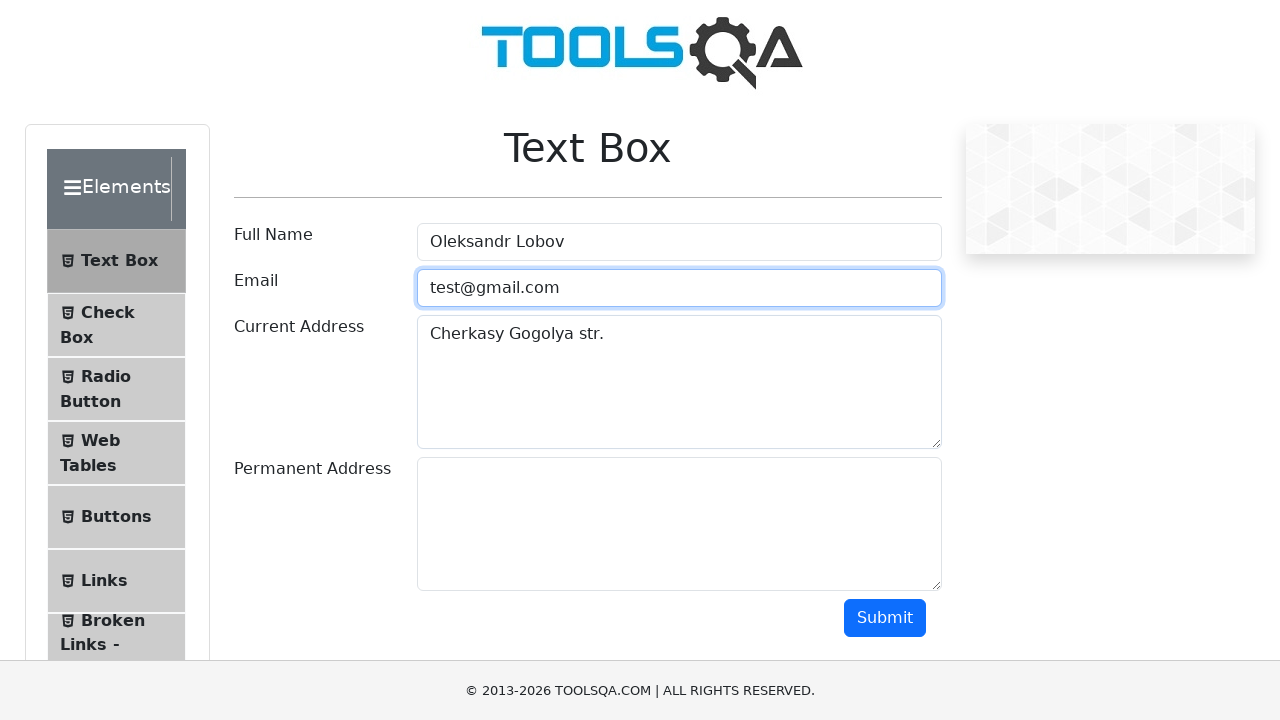

Filled permanent address field with 'Cherkasy Himka prov.' on //textarea[@id="permanentAddress"]
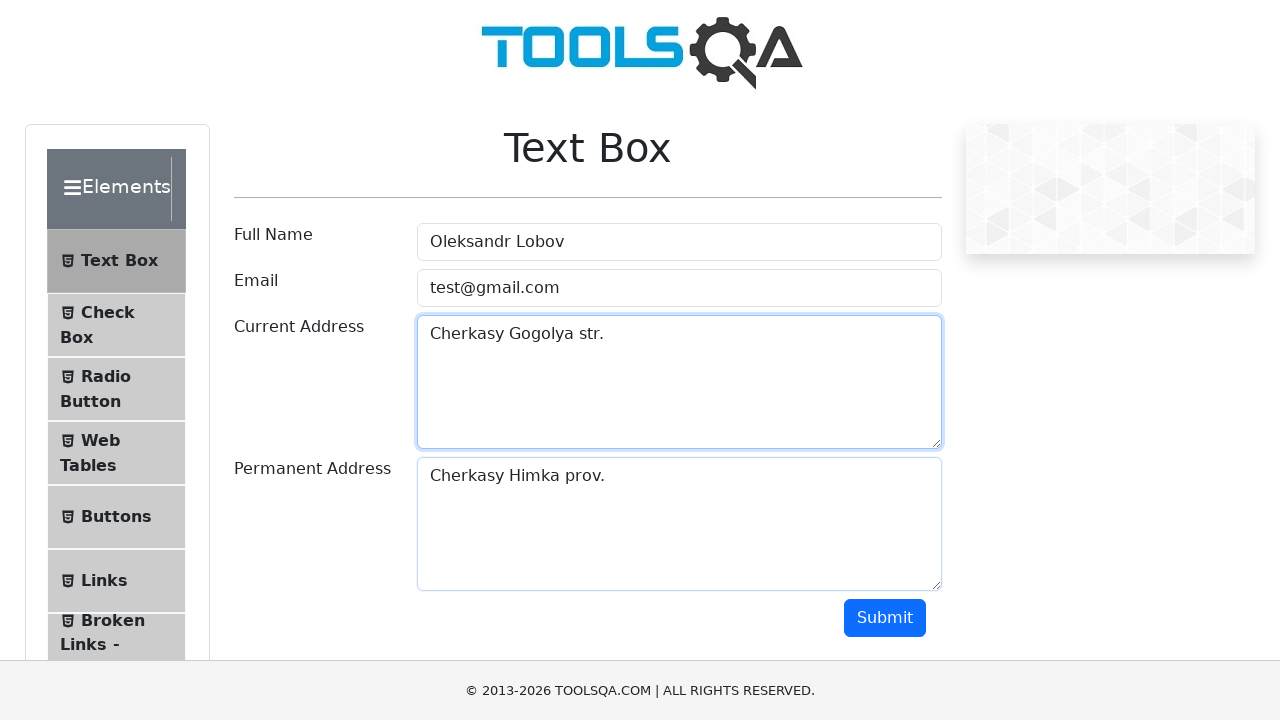

Scrolled down to reveal submit button
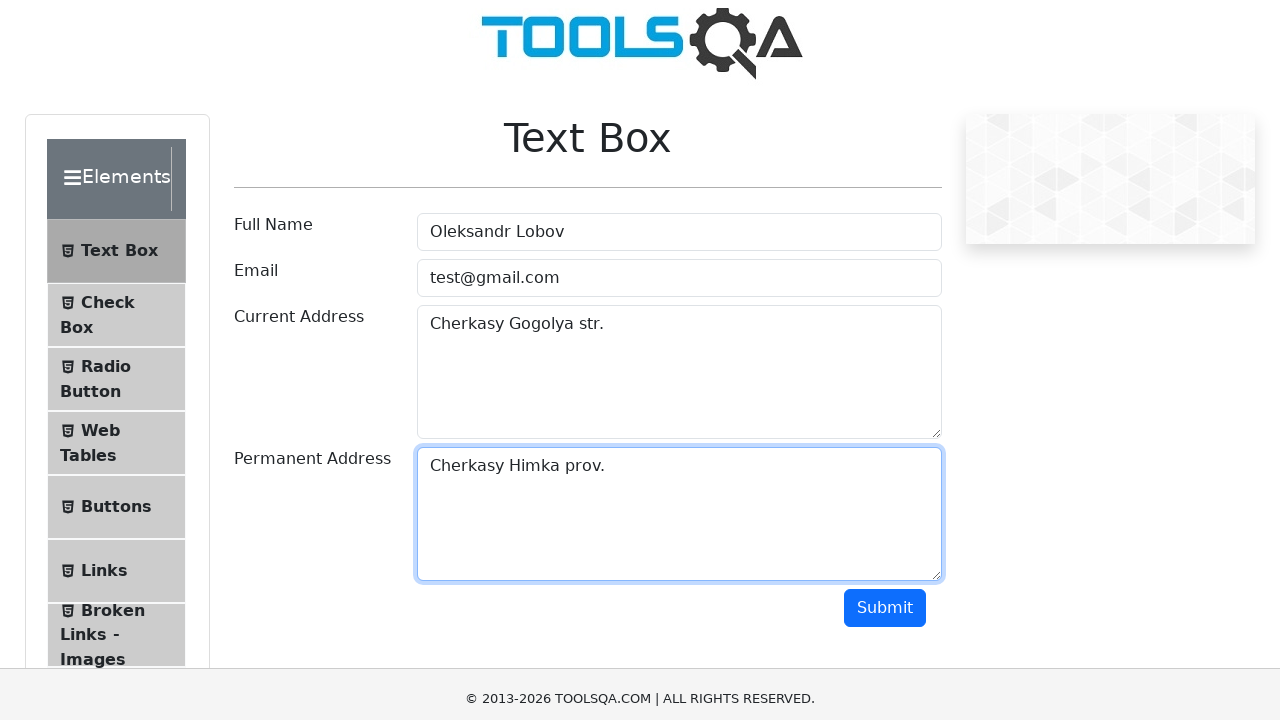

Clicked the submit button at (885, 118) on xpath=//button[@id="submit"]
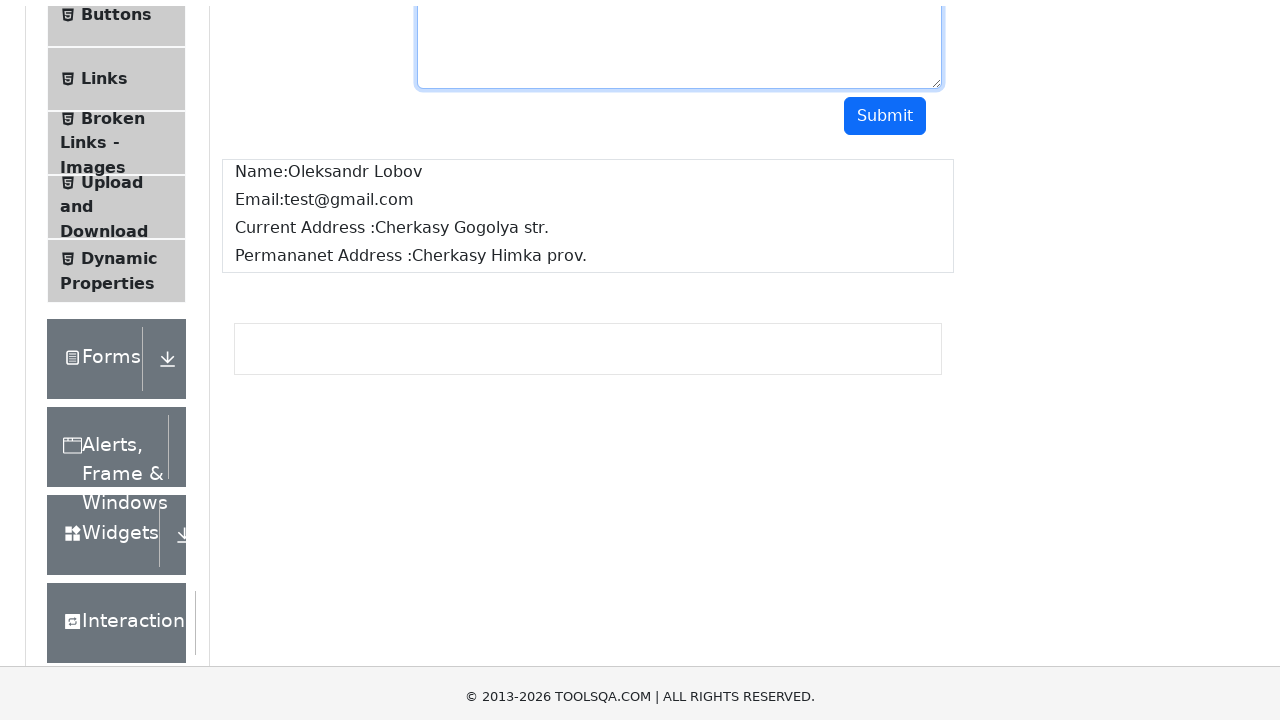

Name result element loaded
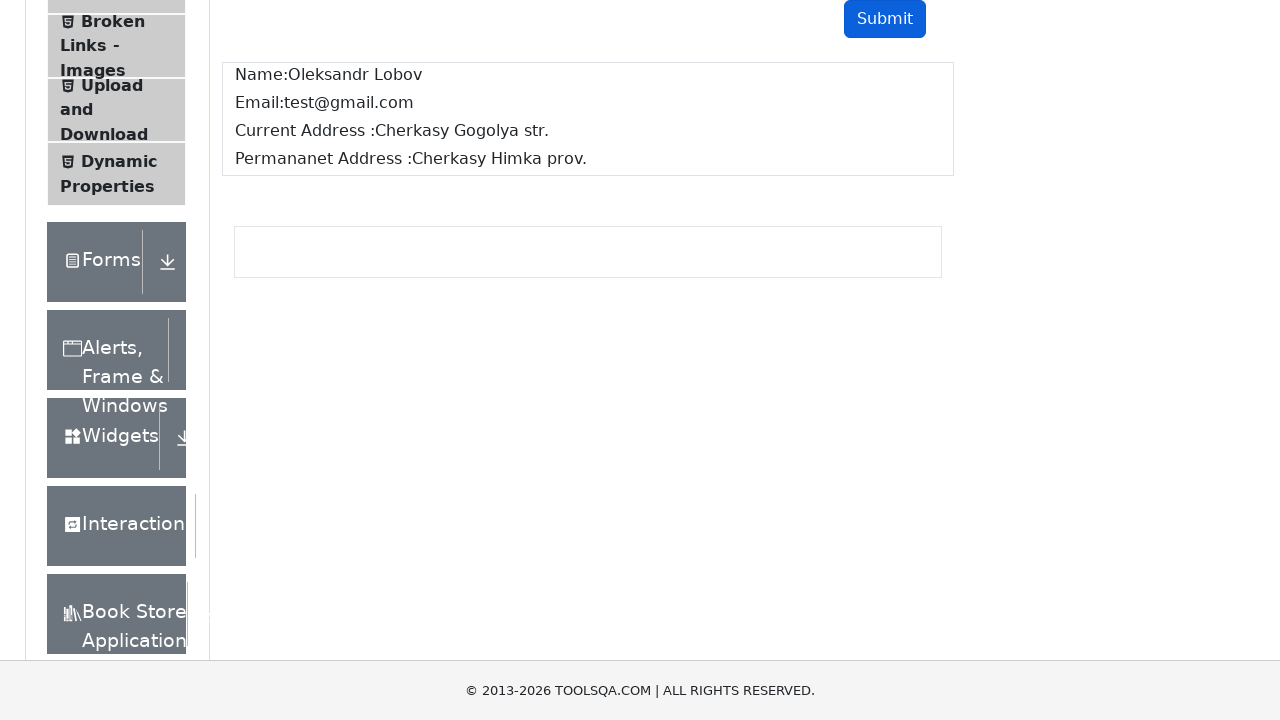

Email result element loaded
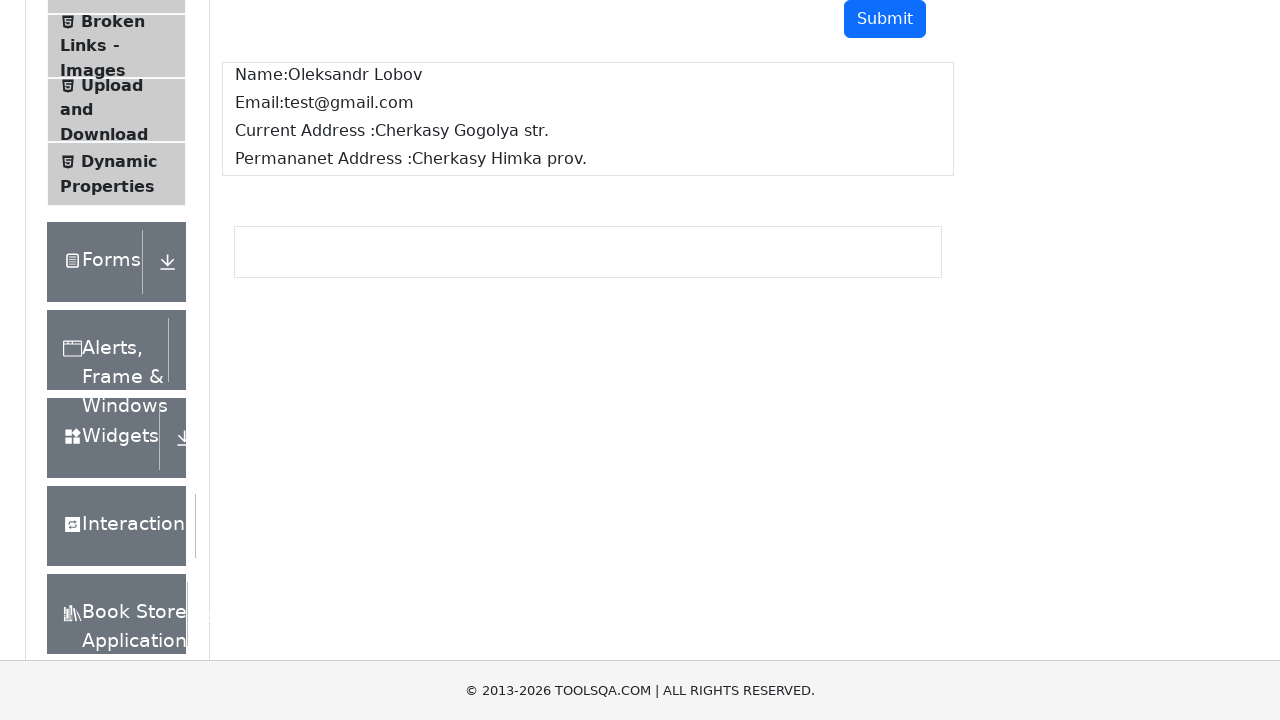

Current address result element loaded
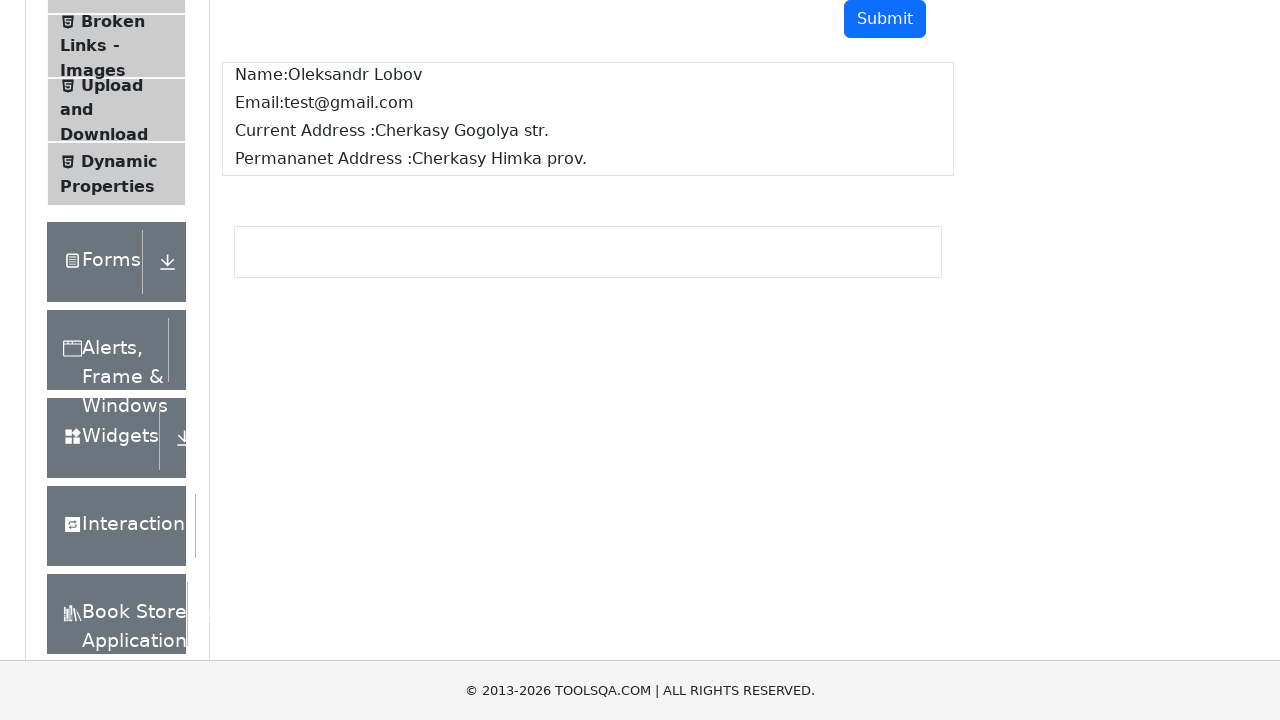

Permanent address result element loaded
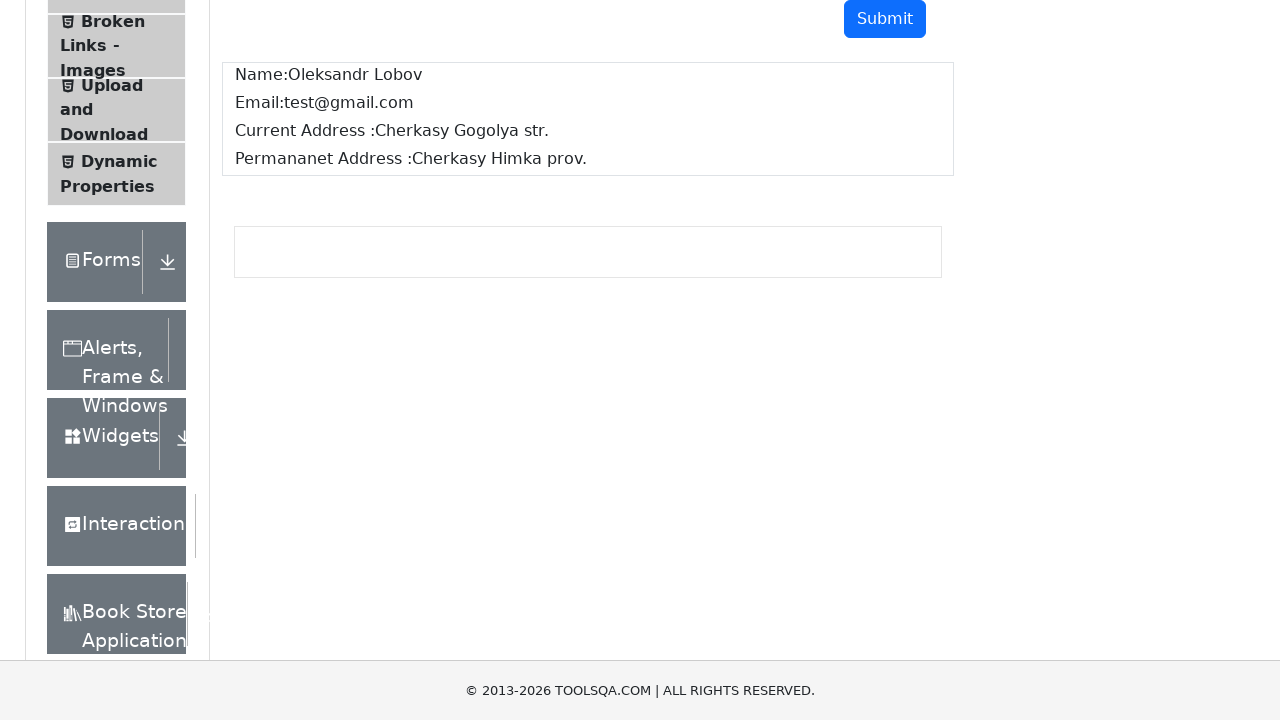

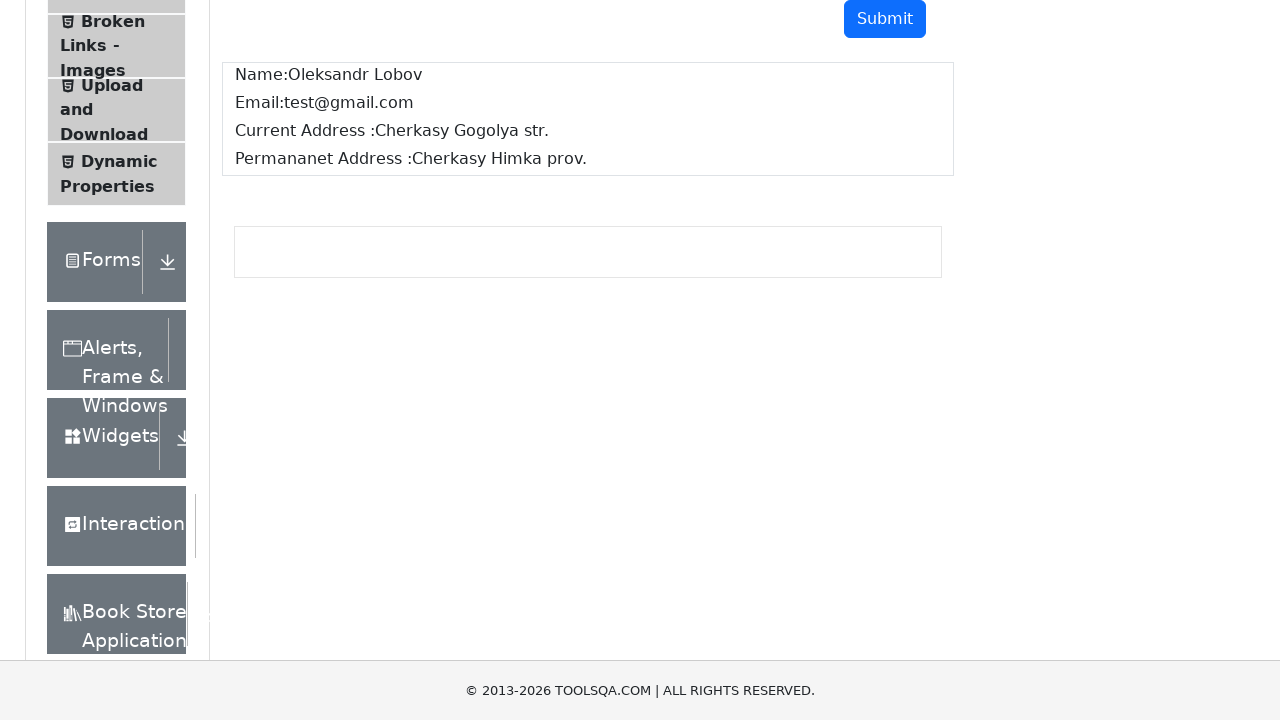